Tests dynamic dropdown autocomplete functionality by typing partial text and selecting from suggestions

Starting URL: https://rahulshettyacademy.com/AutomationPractice/

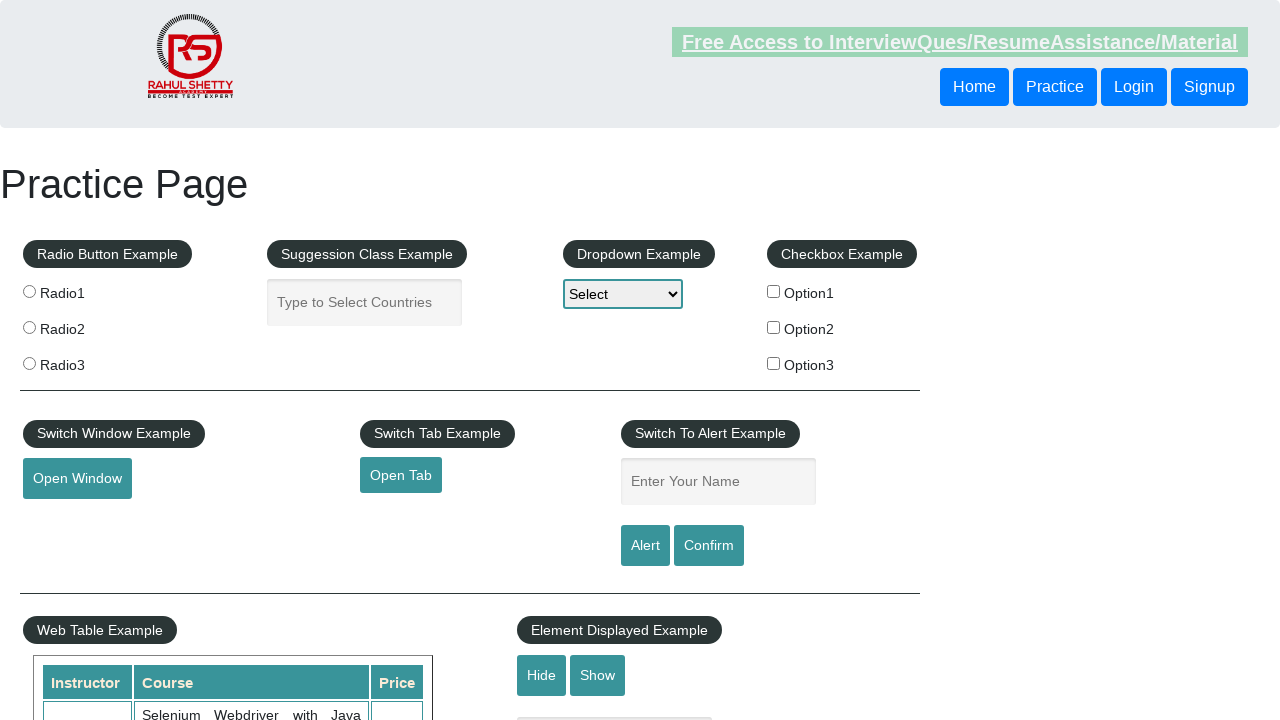

Typed 'ger' into autocomplete field on input#autocomplete
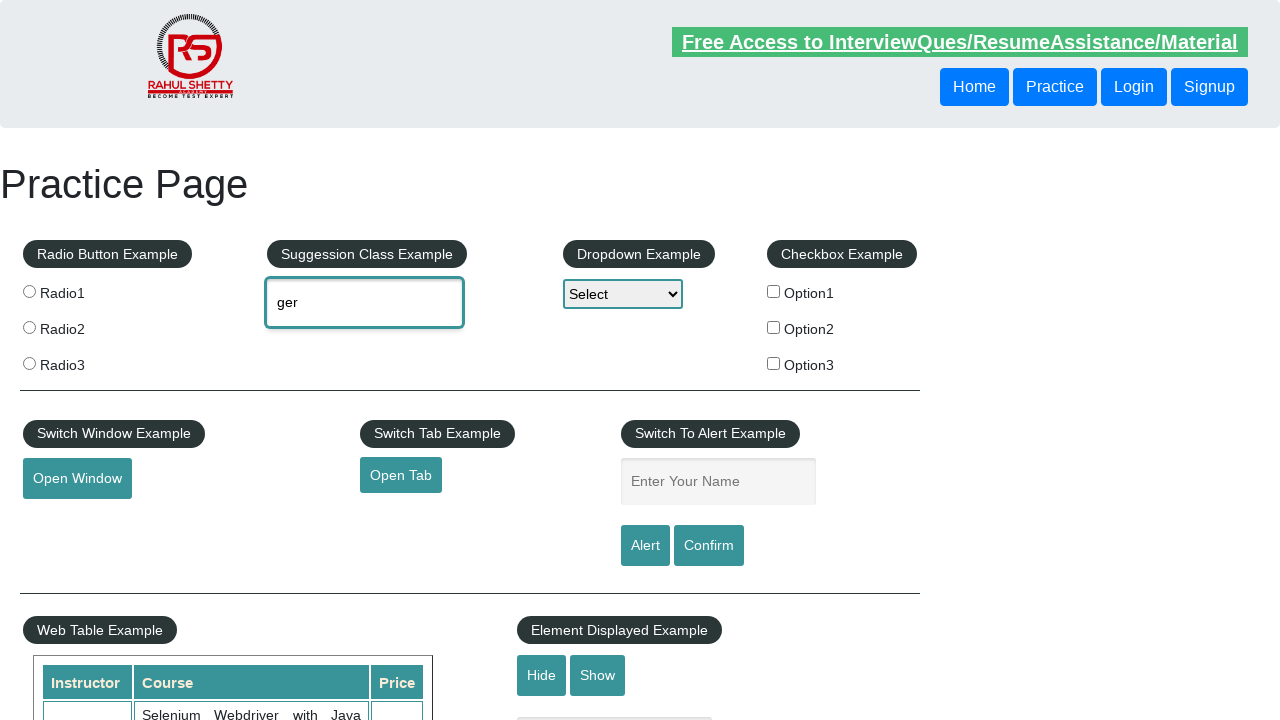

Dropdown suggestions appeared
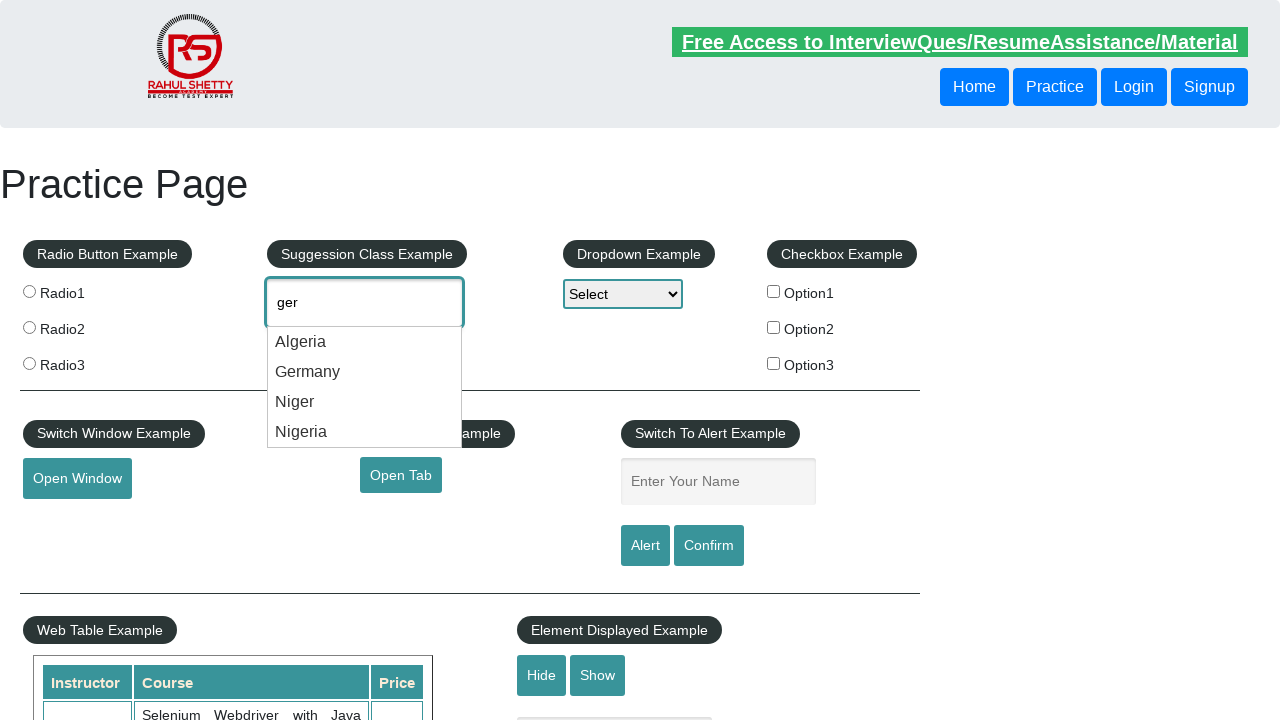

Located dropdown suggestion items
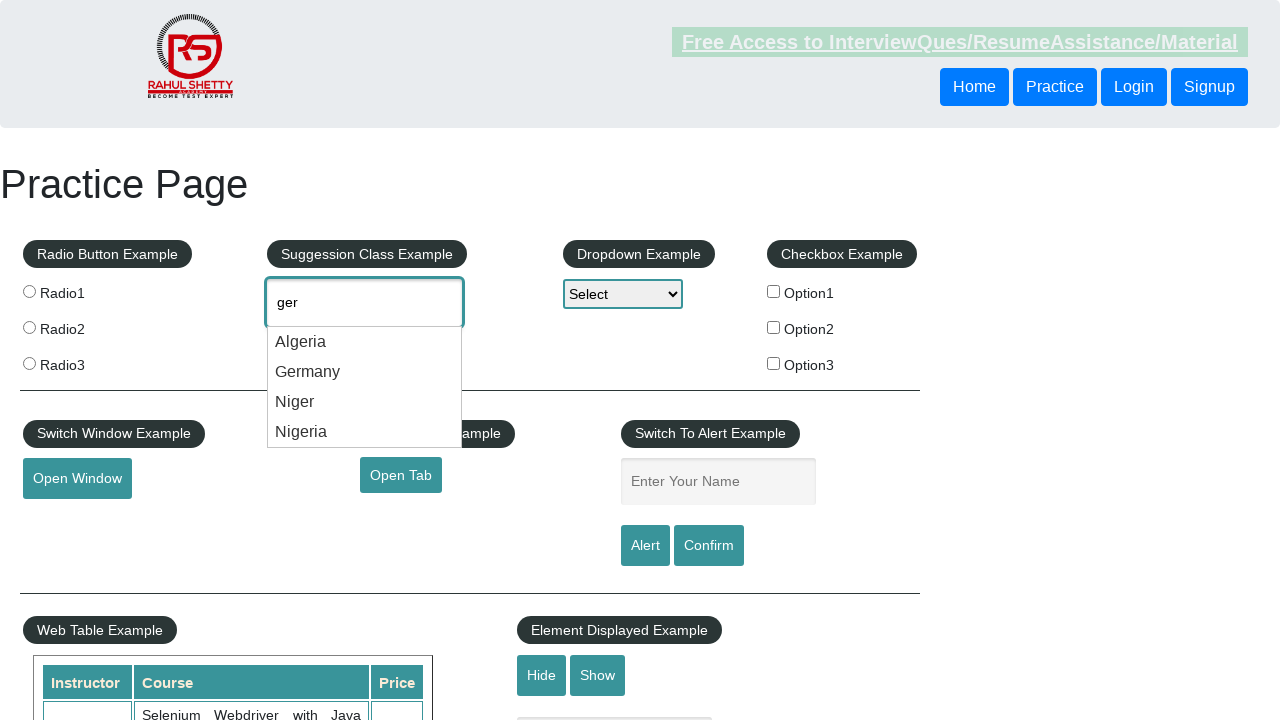

Found 4 suggestions in dropdown
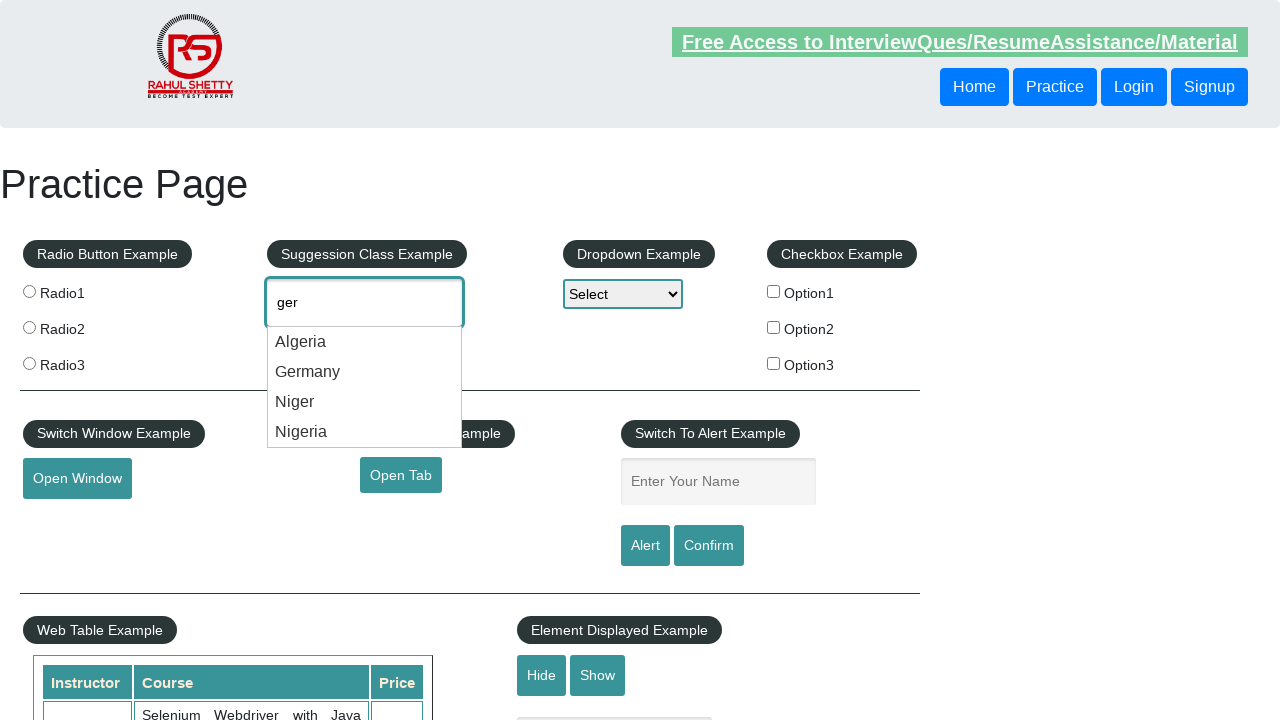

Selected 'Germany' from dropdown suggestions at (365, 372) on ul[id='ui-id-1'] li div >> nth=1
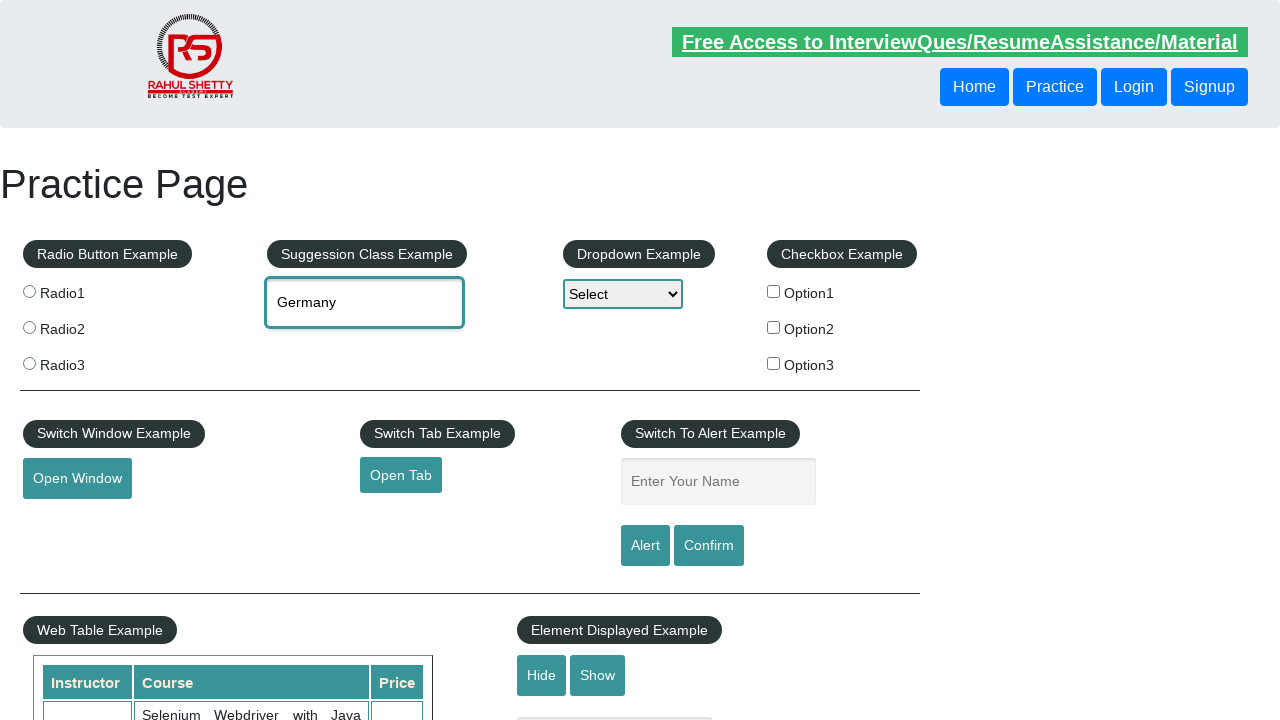

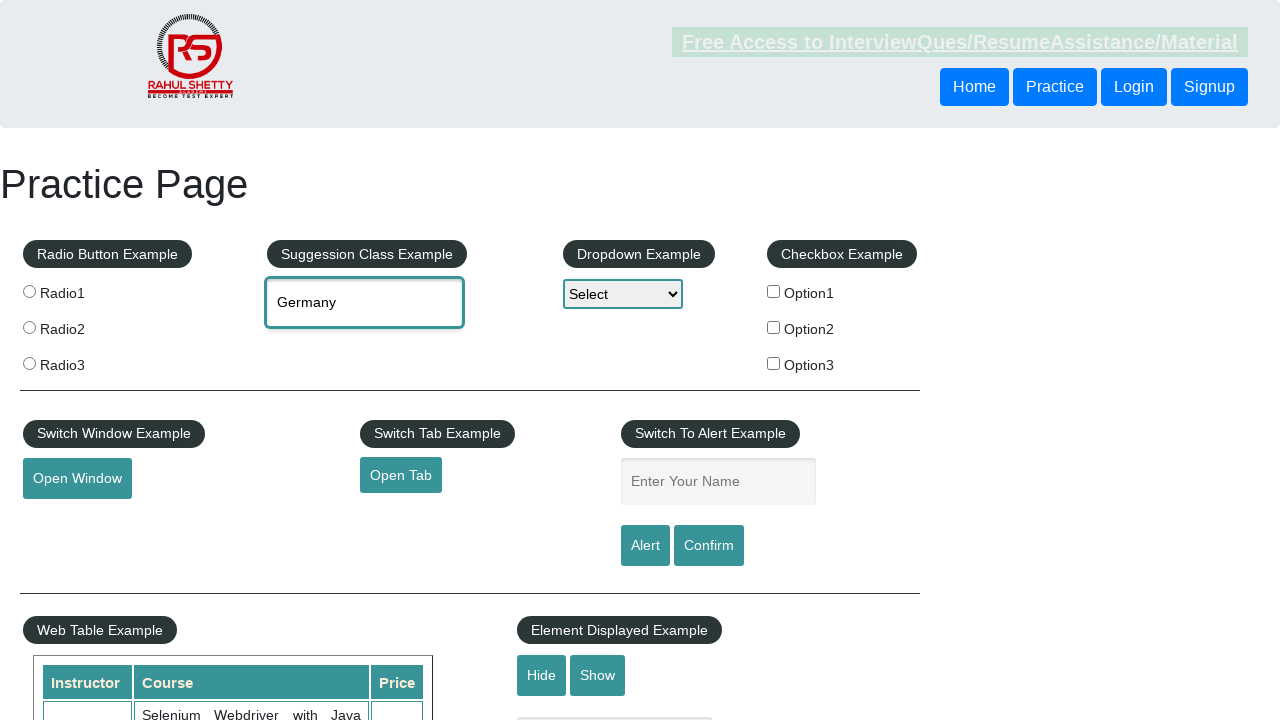